Tests un-marking todo items as complete by unchecking their checkboxes

Starting URL: https://demo.playwright.dev/todomvc

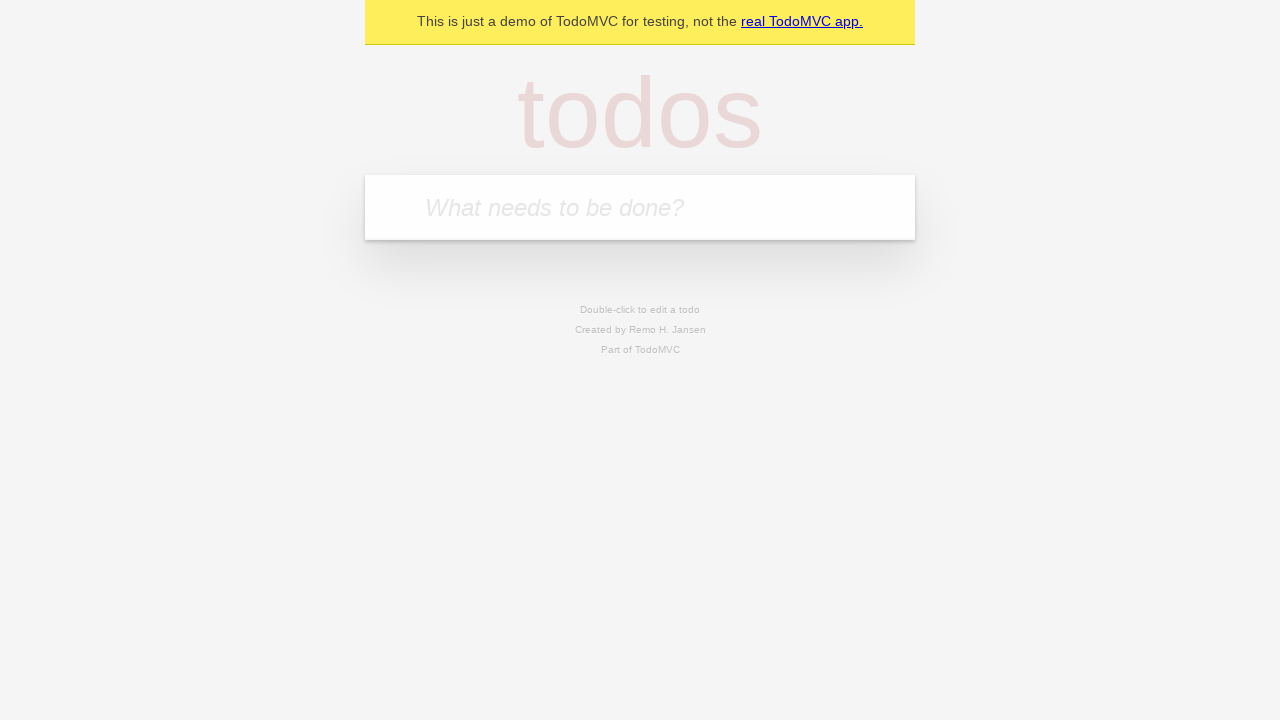

Located the 'What needs to be done?' input field
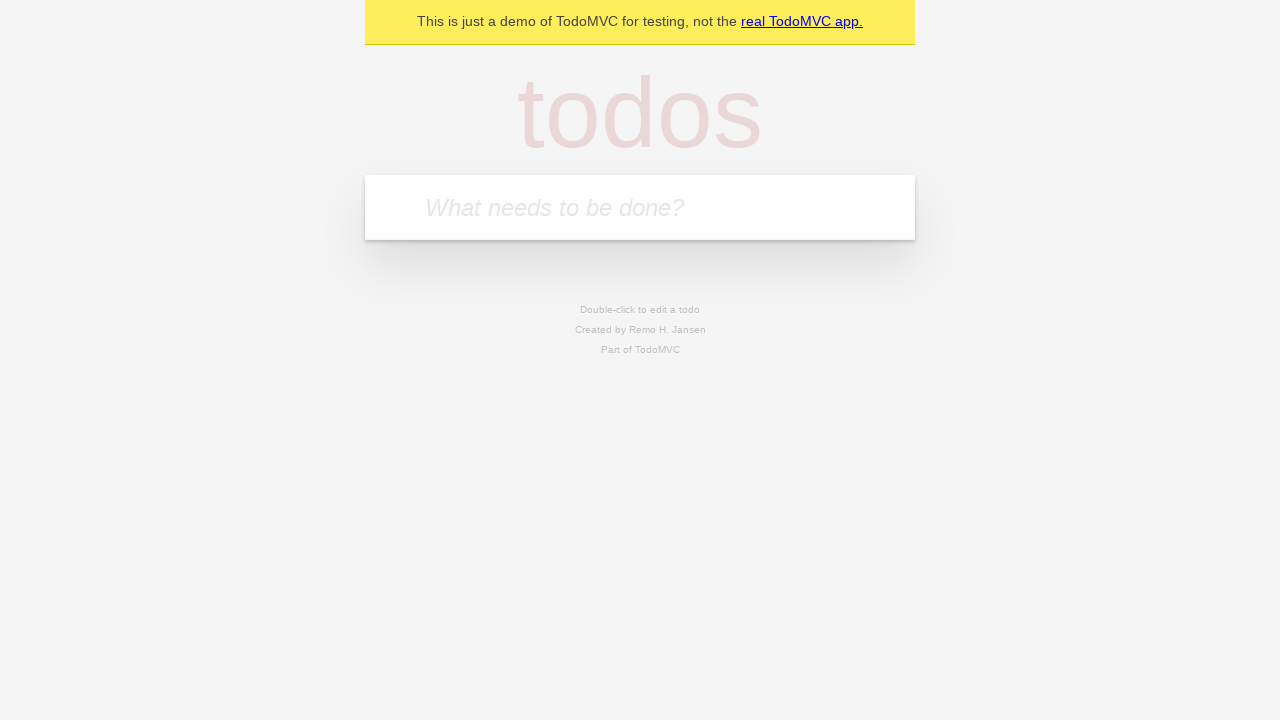

Filled first todo with 'buy some cheese' on internal:attr=[placeholder="What needs to be done?"i]
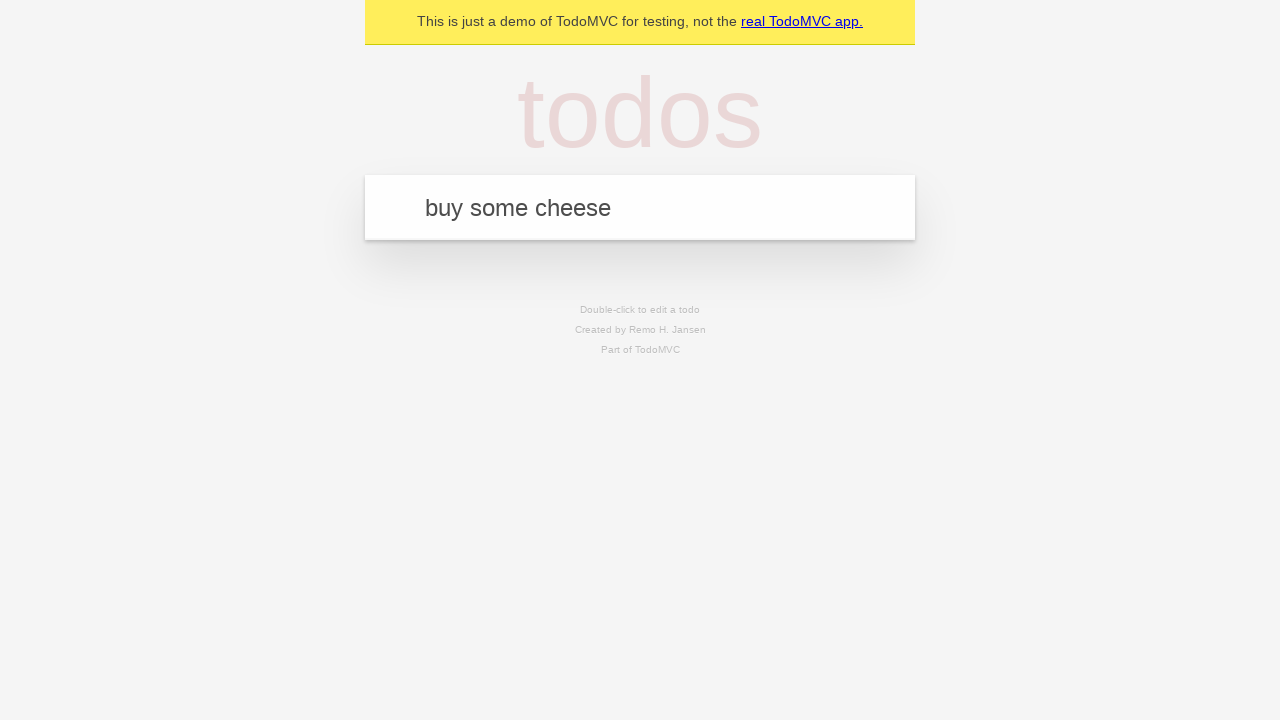

Pressed Enter to create first todo item on internal:attr=[placeholder="What needs to be done?"i]
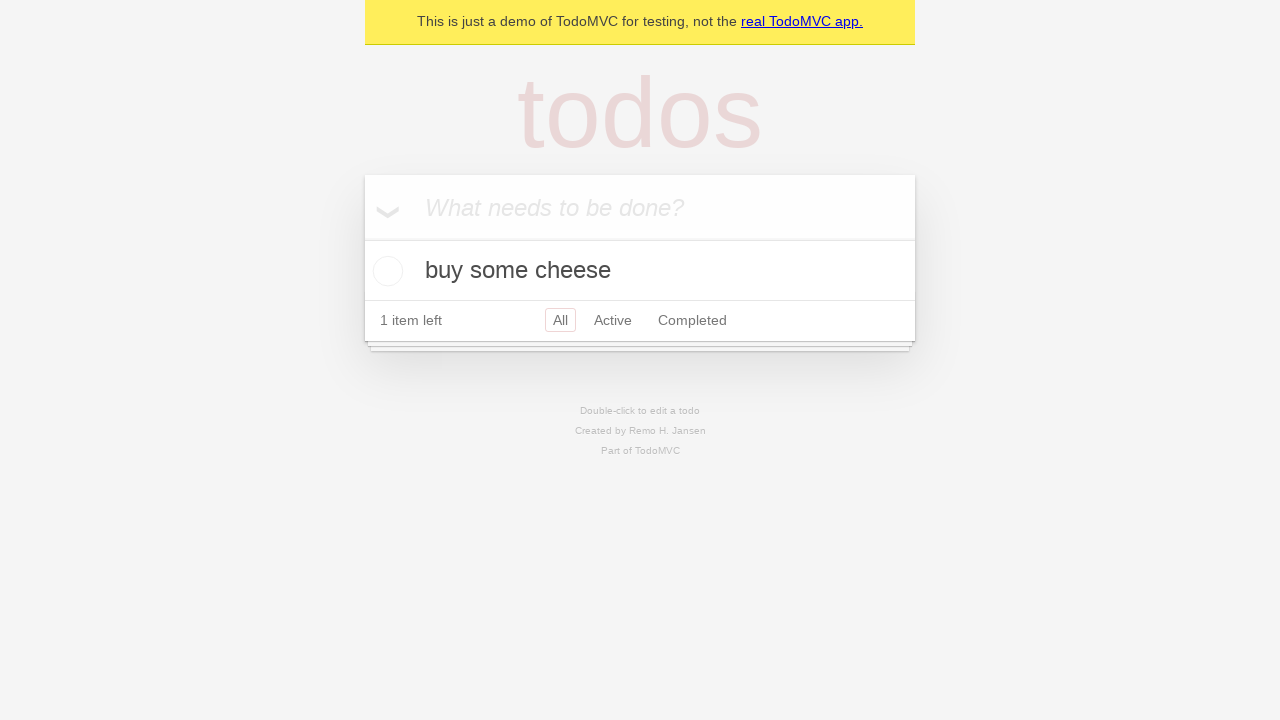

Filled second todo with 'feed the cat' on internal:attr=[placeholder="What needs to be done?"i]
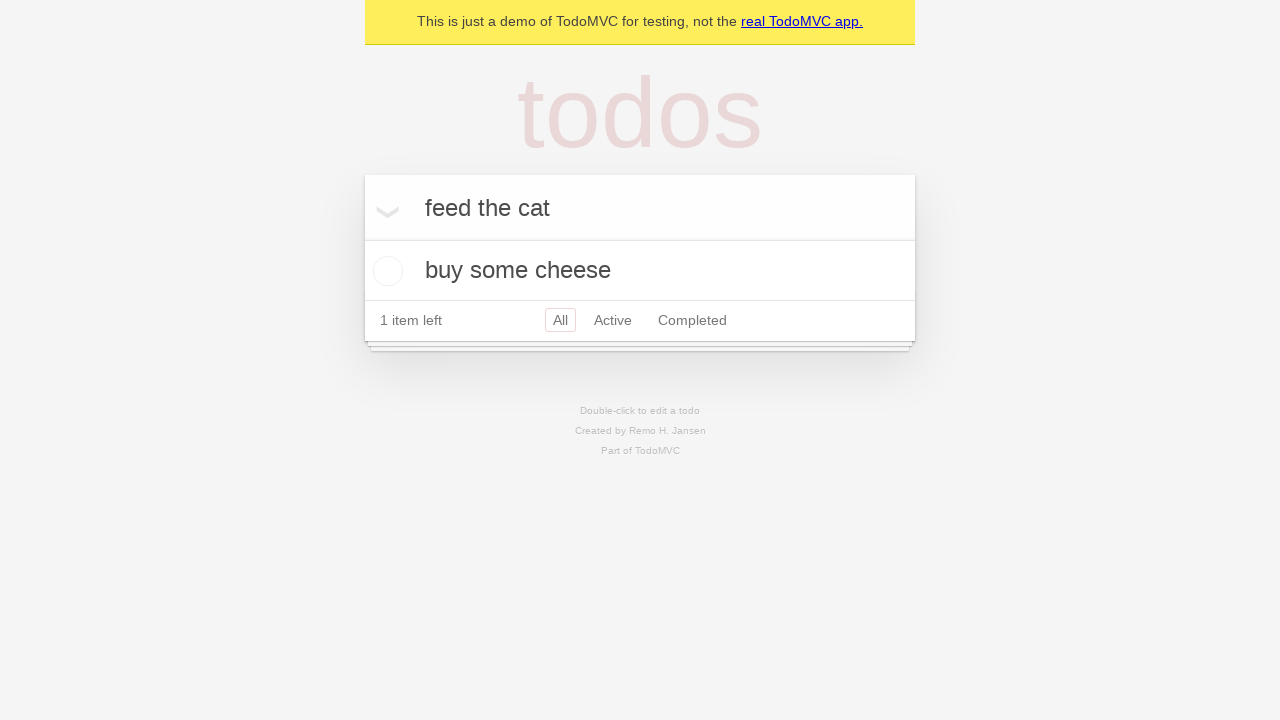

Pressed Enter to create second todo item on internal:attr=[placeholder="What needs to be done?"i]
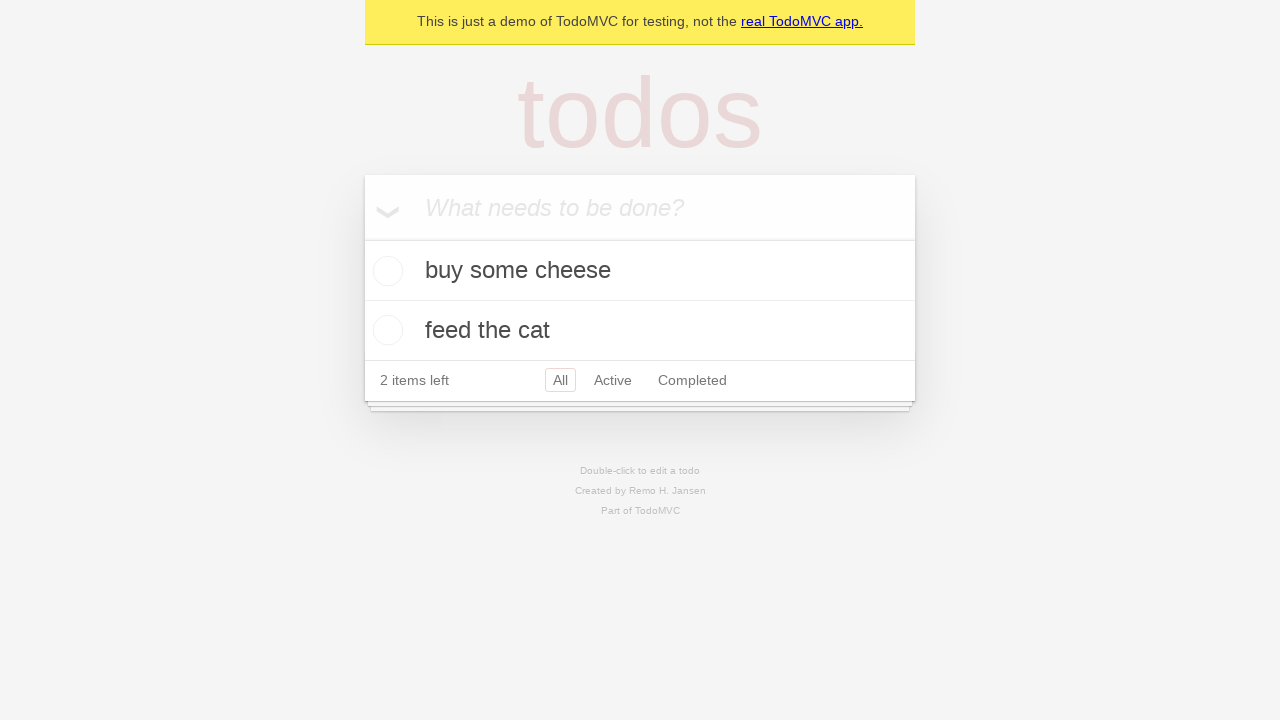

Waited for both todo items to be created (2 items present)
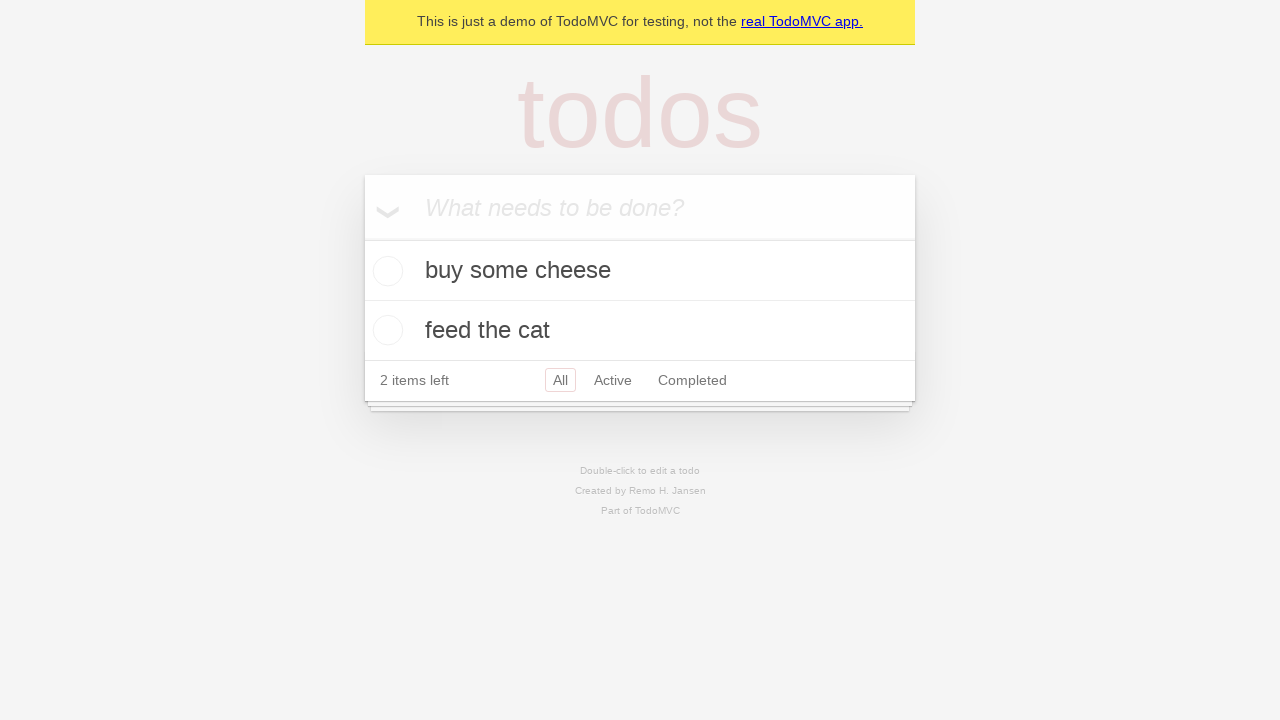

Located the first todo item
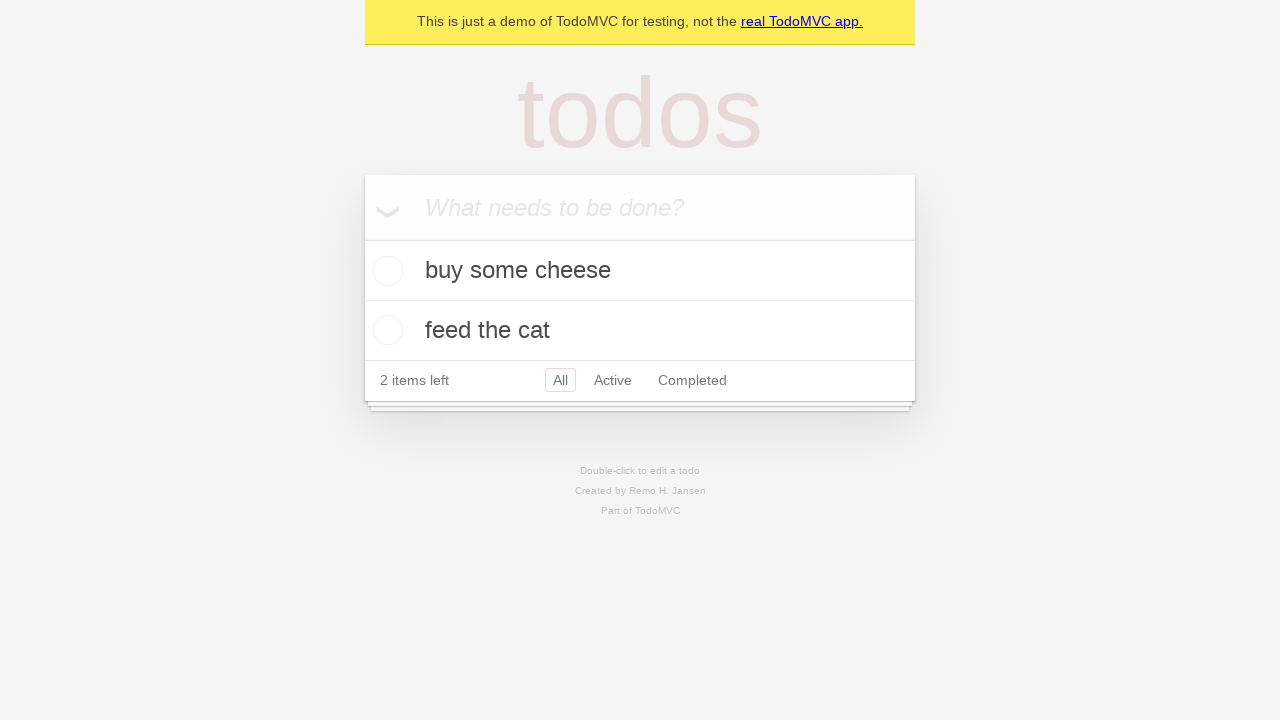

Located the checkbox for the first todo item
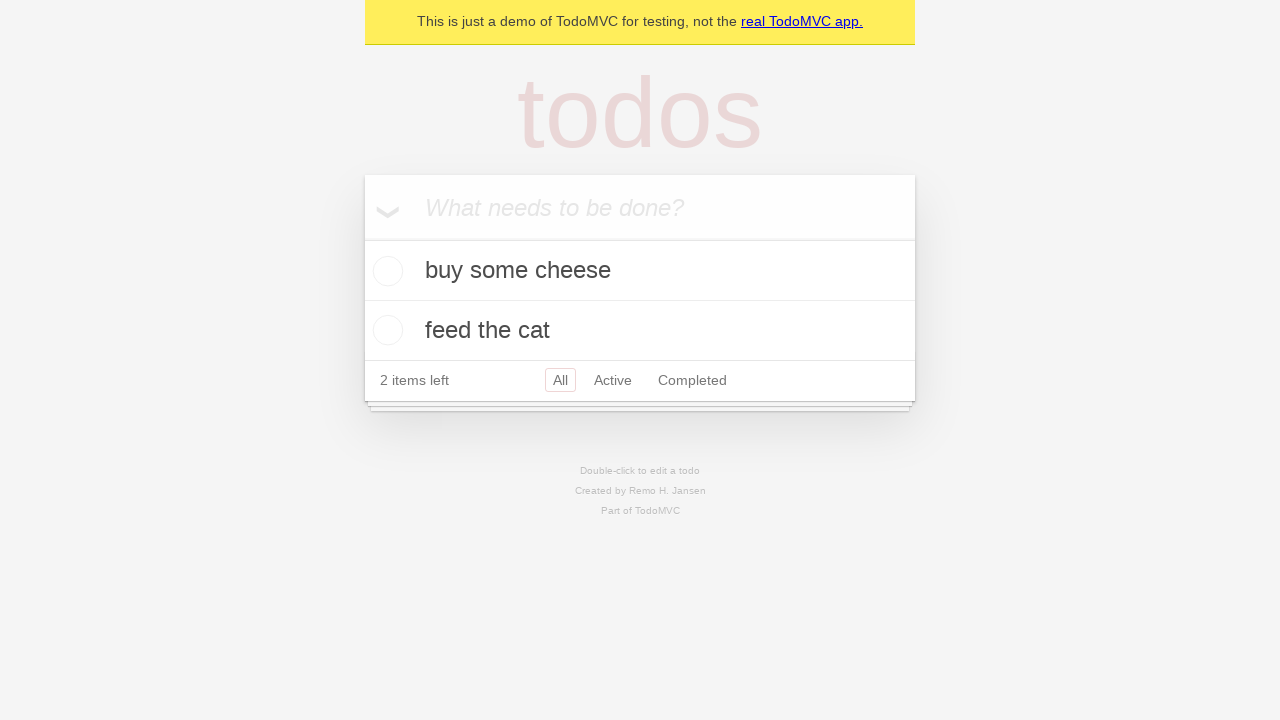

Checked the first todo item's checkbox to mark it as complete at (385, 271) on internal:testid=[data-testid="todo-item"s] >> nth=0 >> internal:role=checkbox
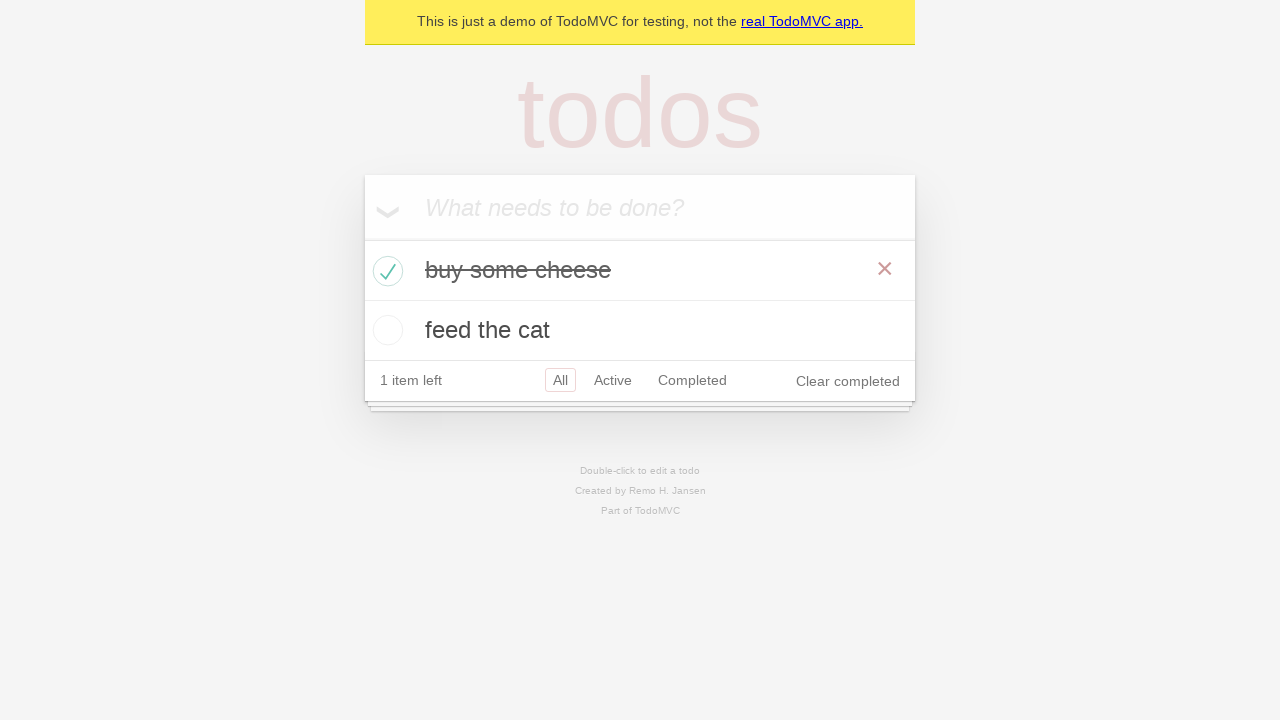

Unchecked the first todo item's checkbox to mark it as incomplete at (385, 271) on internal:testid=[data-testid="todo-item"s] >> nth=0 >> internal:role=checkbox
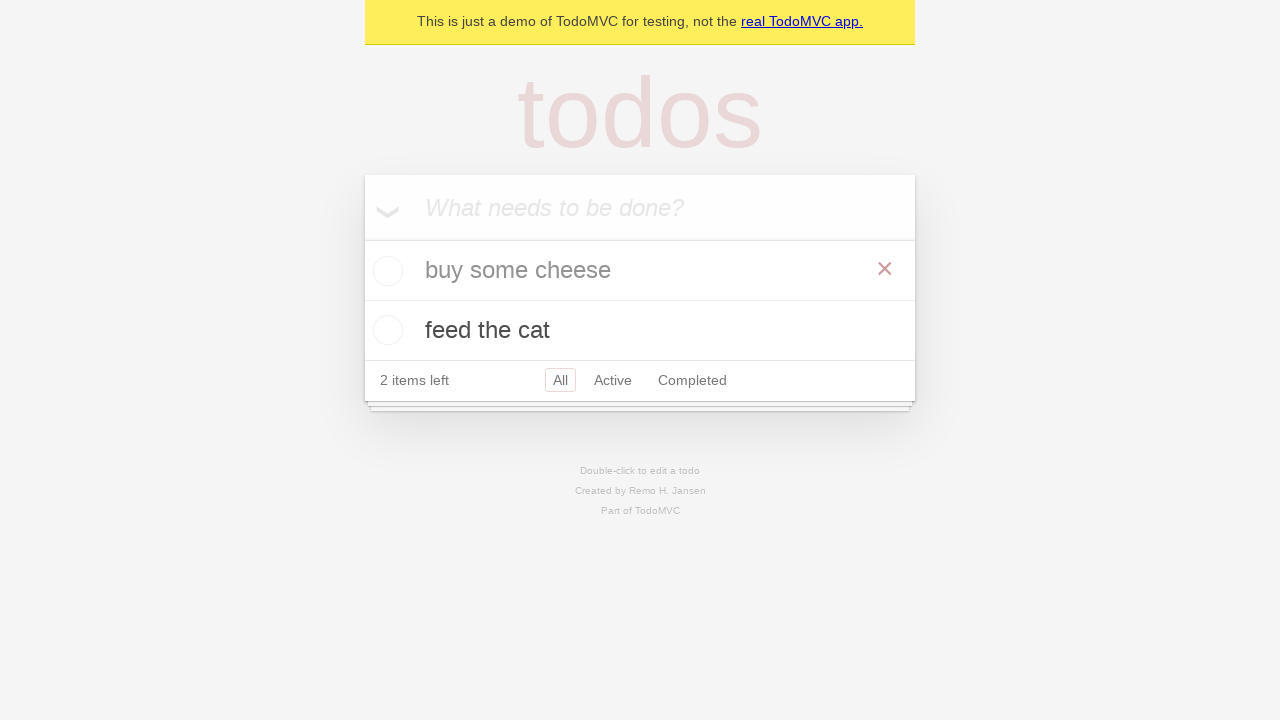

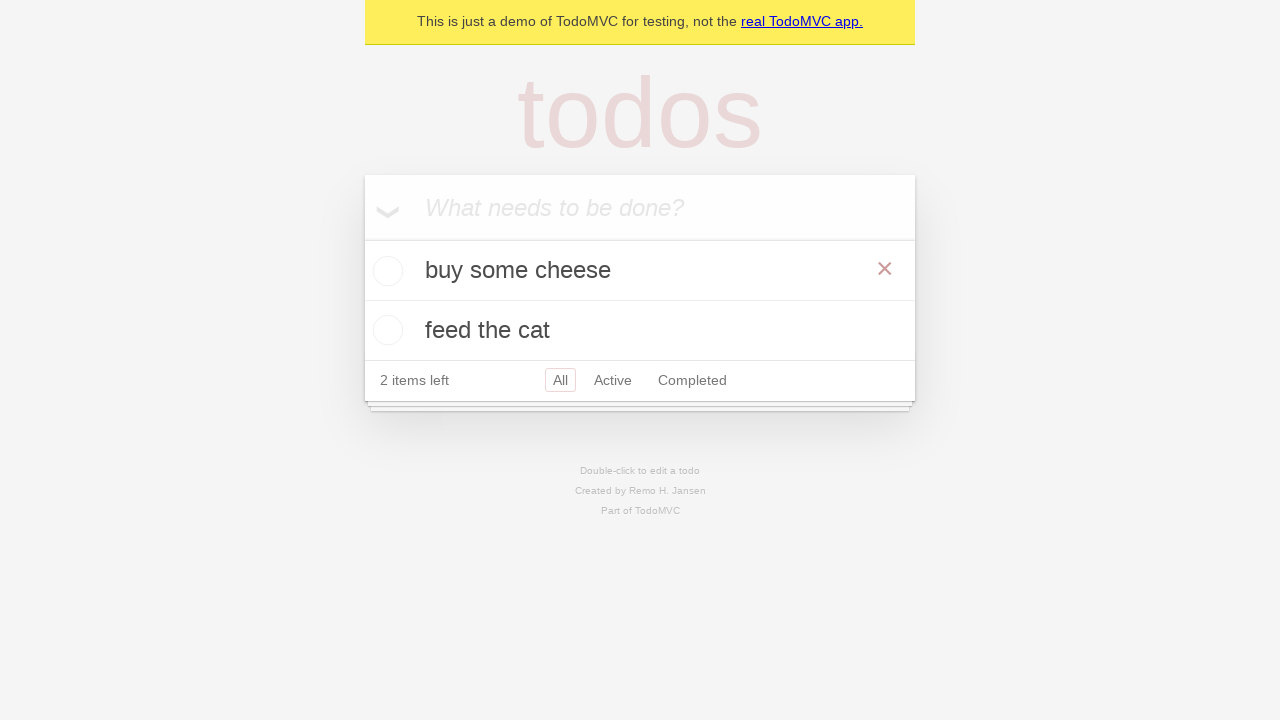